Tests basic browser navigation functionality including navigating to multiple pages, using back/forward buttons, and refreshing the page

Starting URL: https://rahulshettyacademy.com/

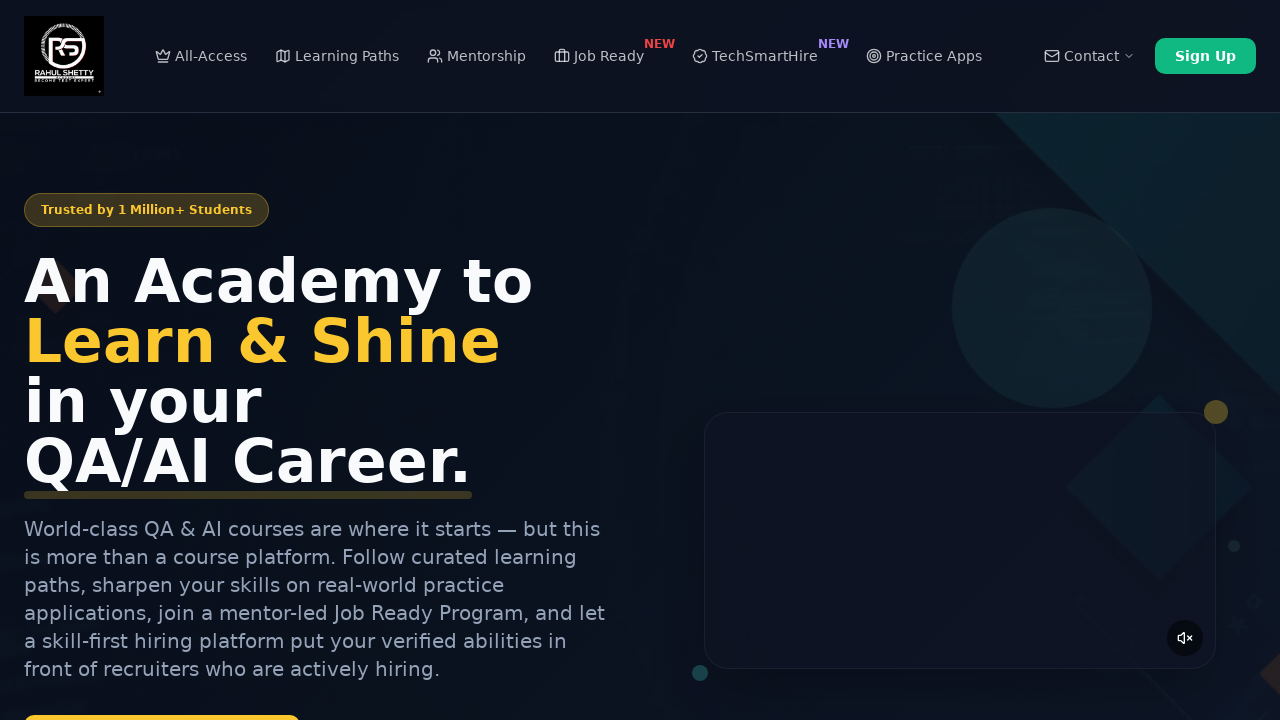

Navigated to Selenium Practice page
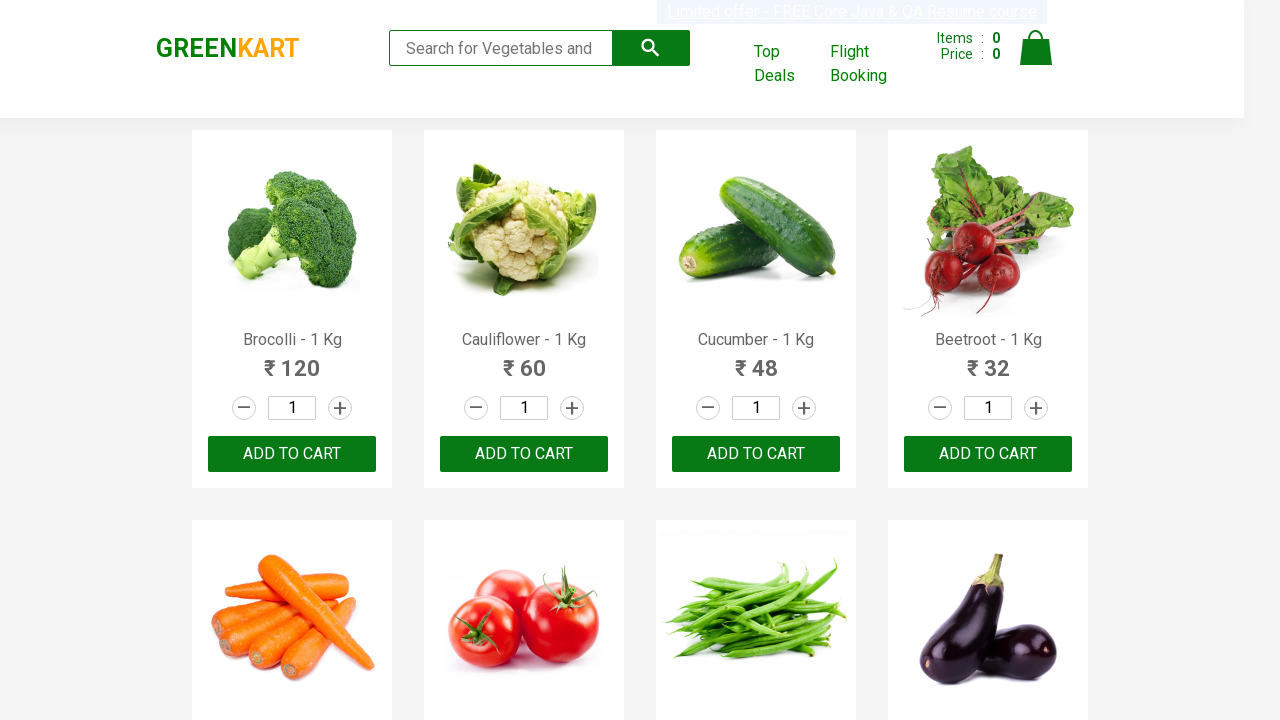

Navigated back to previous page
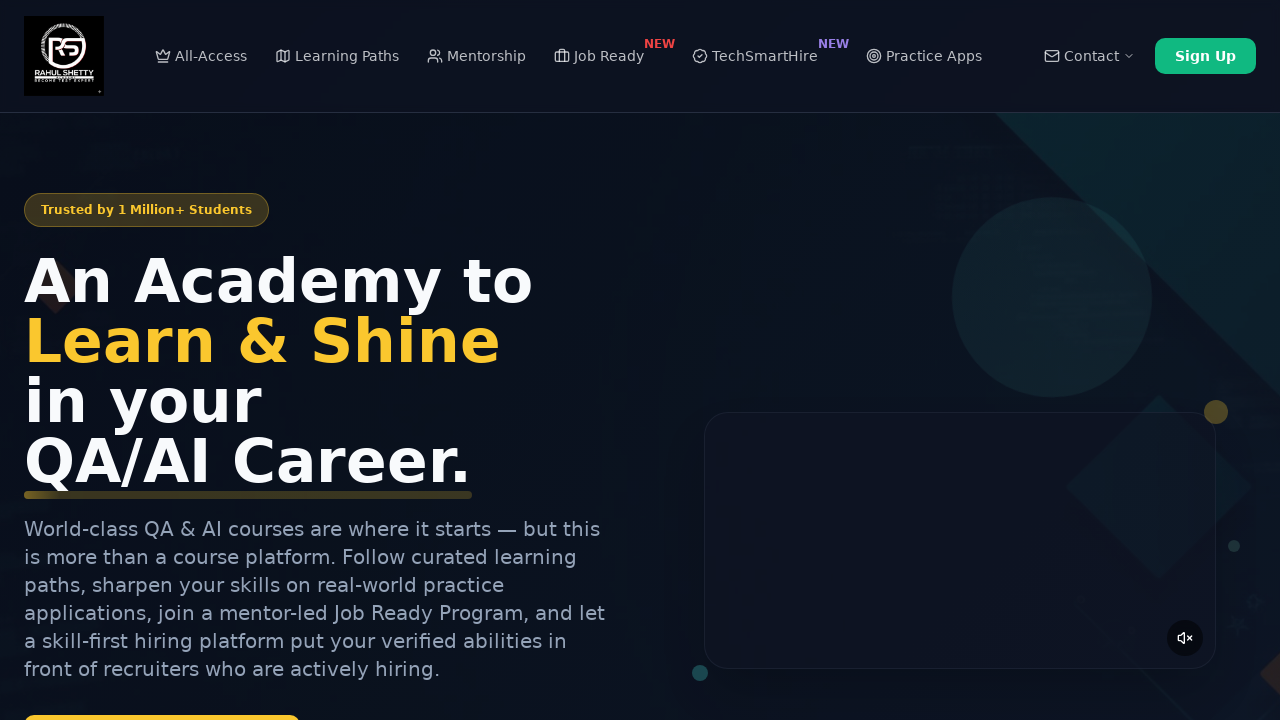

Refreshed current page
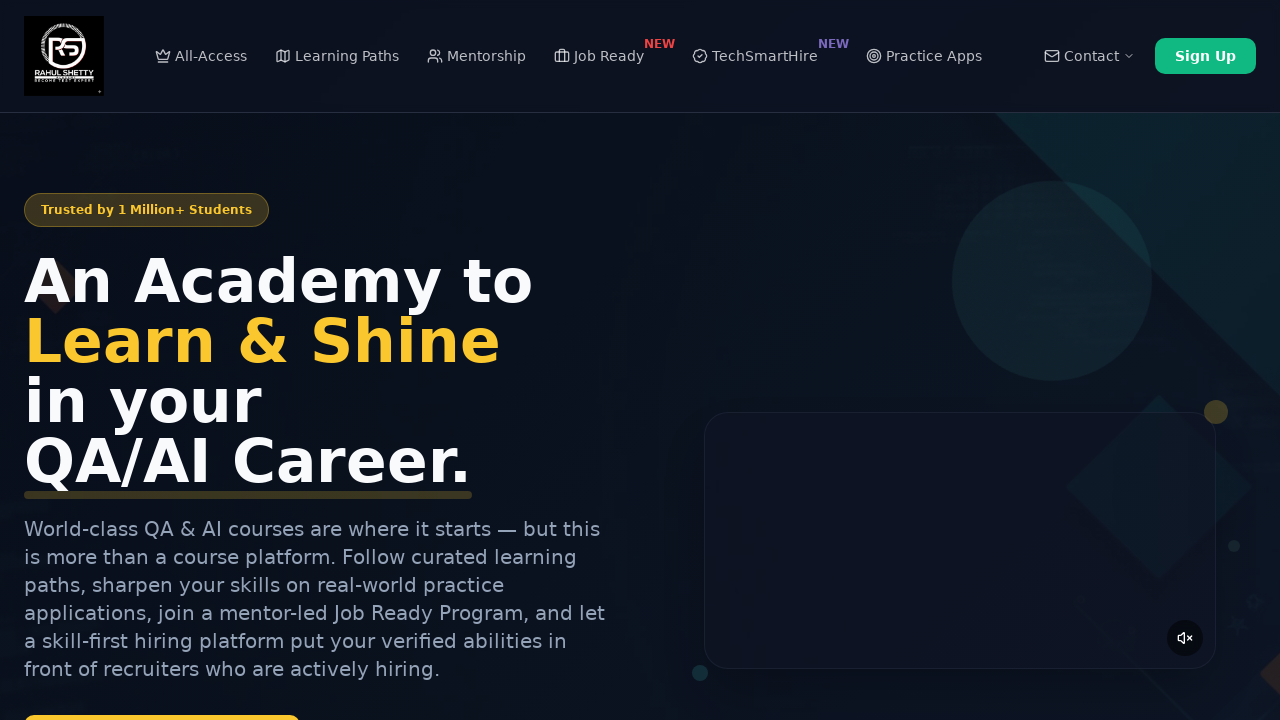

Navigated forward to next page in history
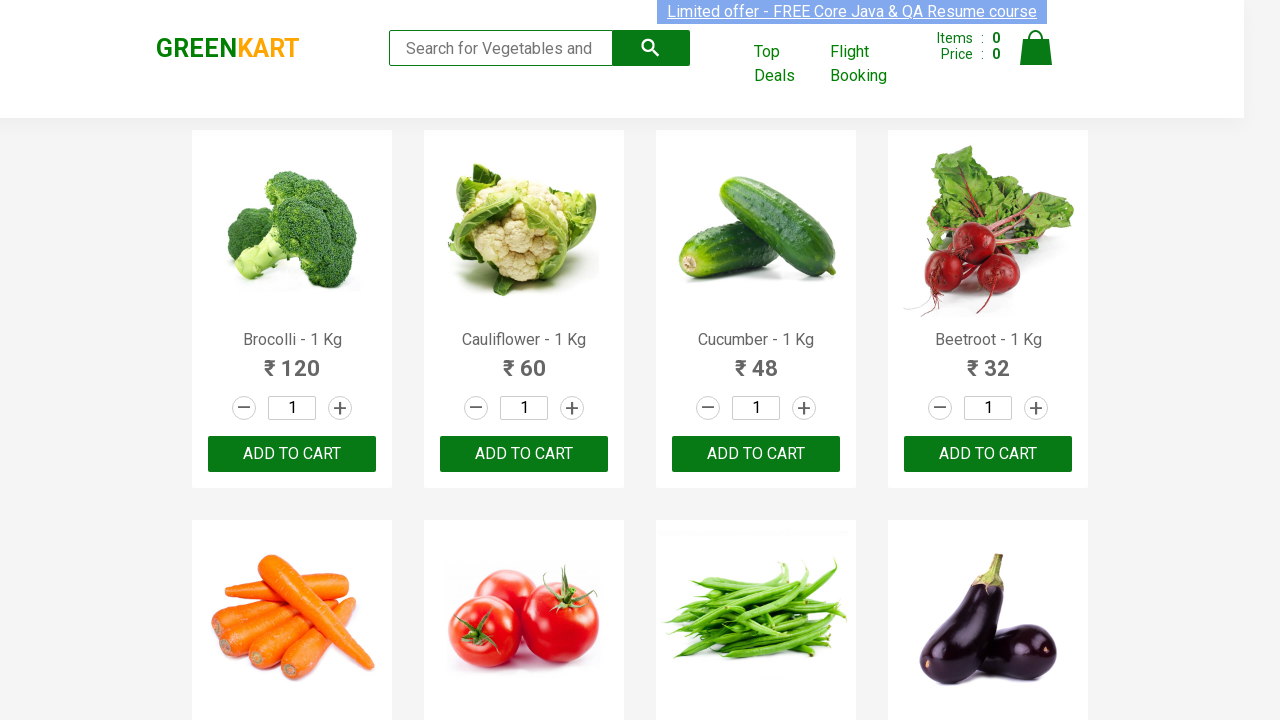

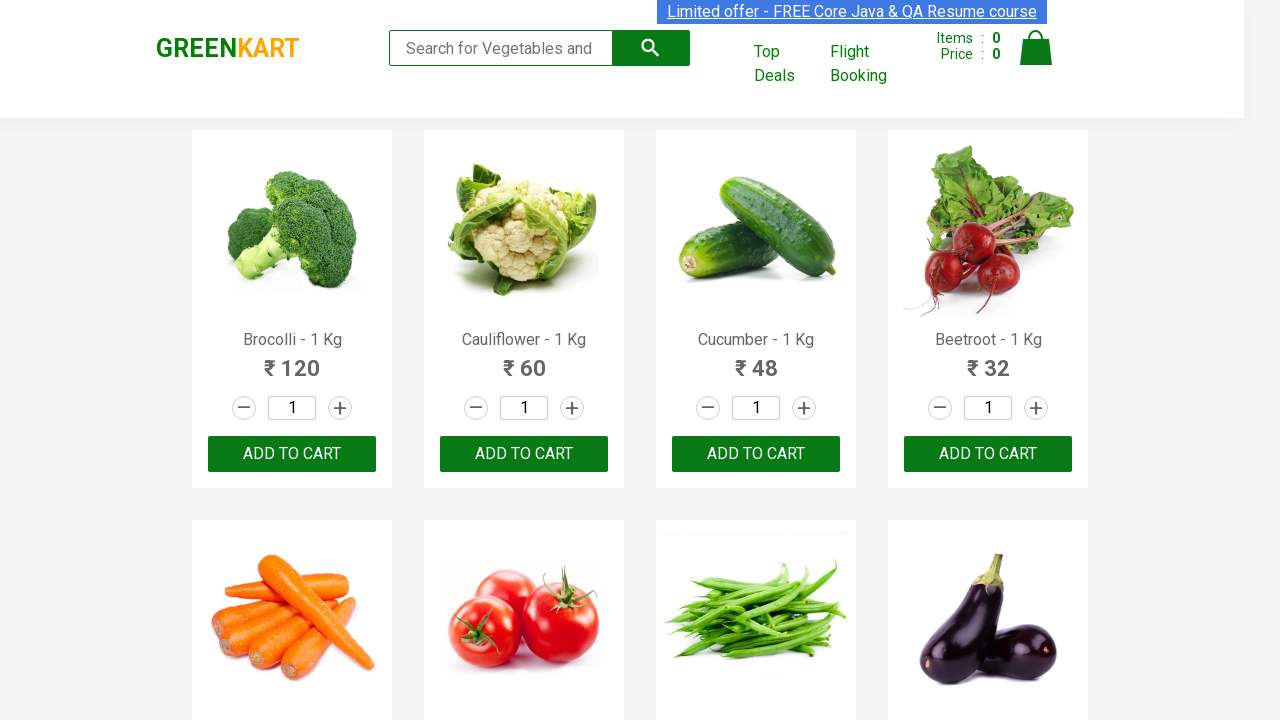